Tests auto-waiting by clicking an AJAX button and waiting for the success element to be attached, then verifying its text content.

Starting URL: http://uitestingplayground.com/ajax

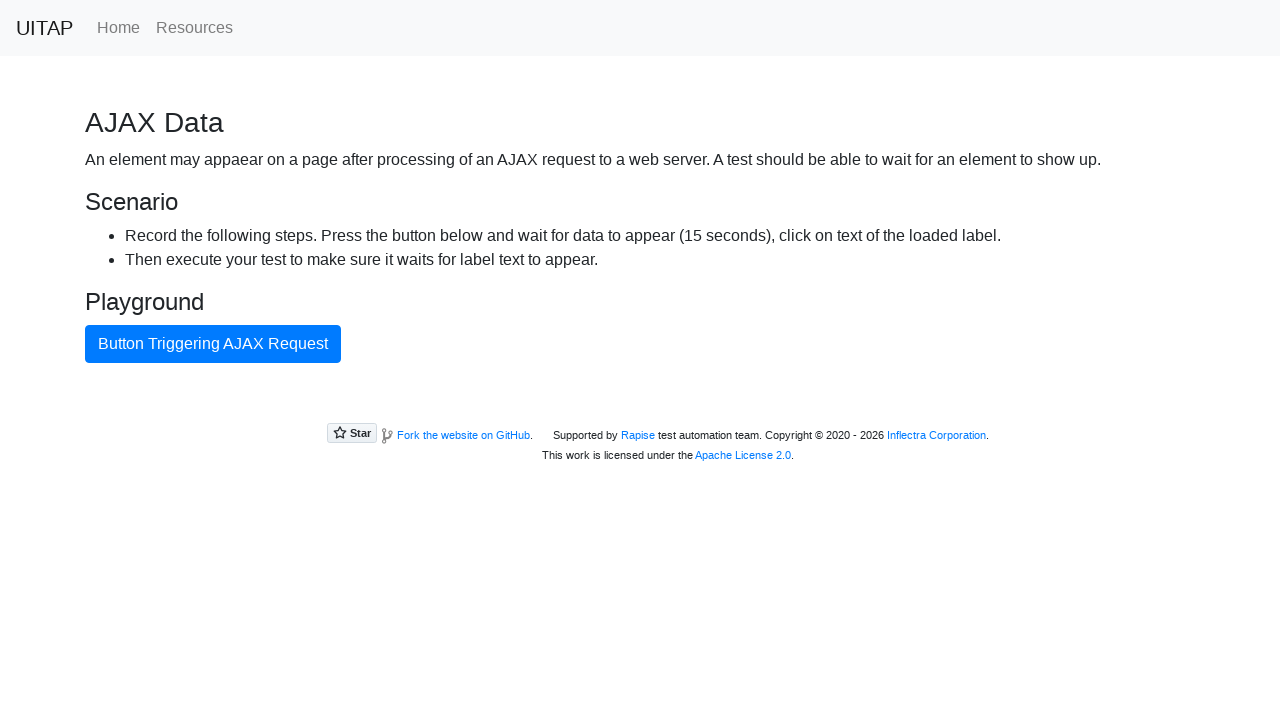

Navigated to AJAX test page
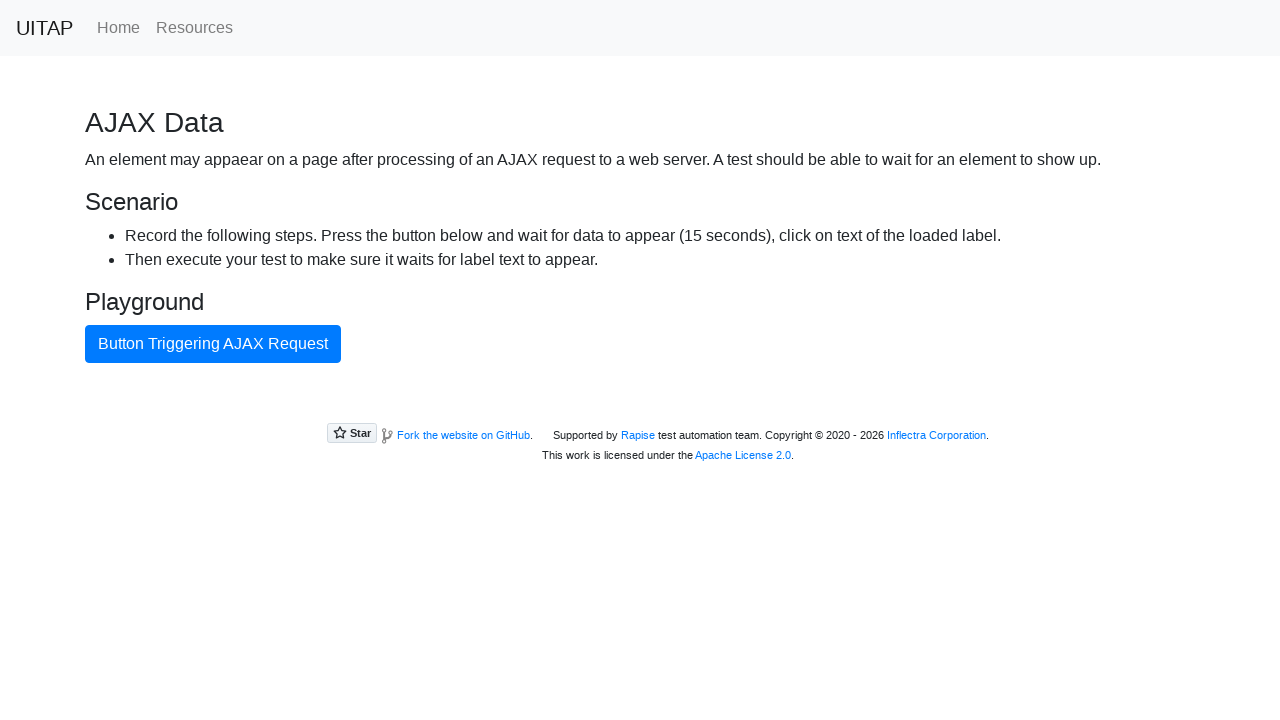

Clicked the AJAX button to trigger request at (213, 344) on internal:text="Button Triggering AJAX Request"i
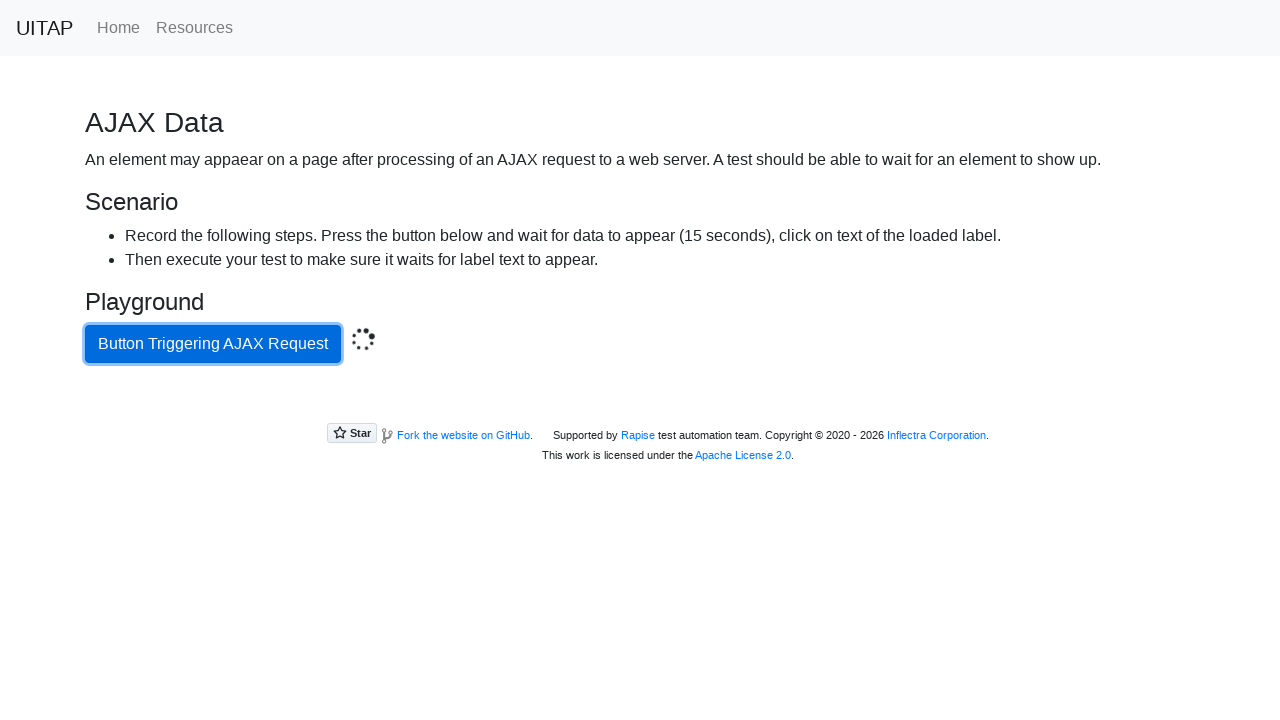

Success element appeared after AJAX request completed
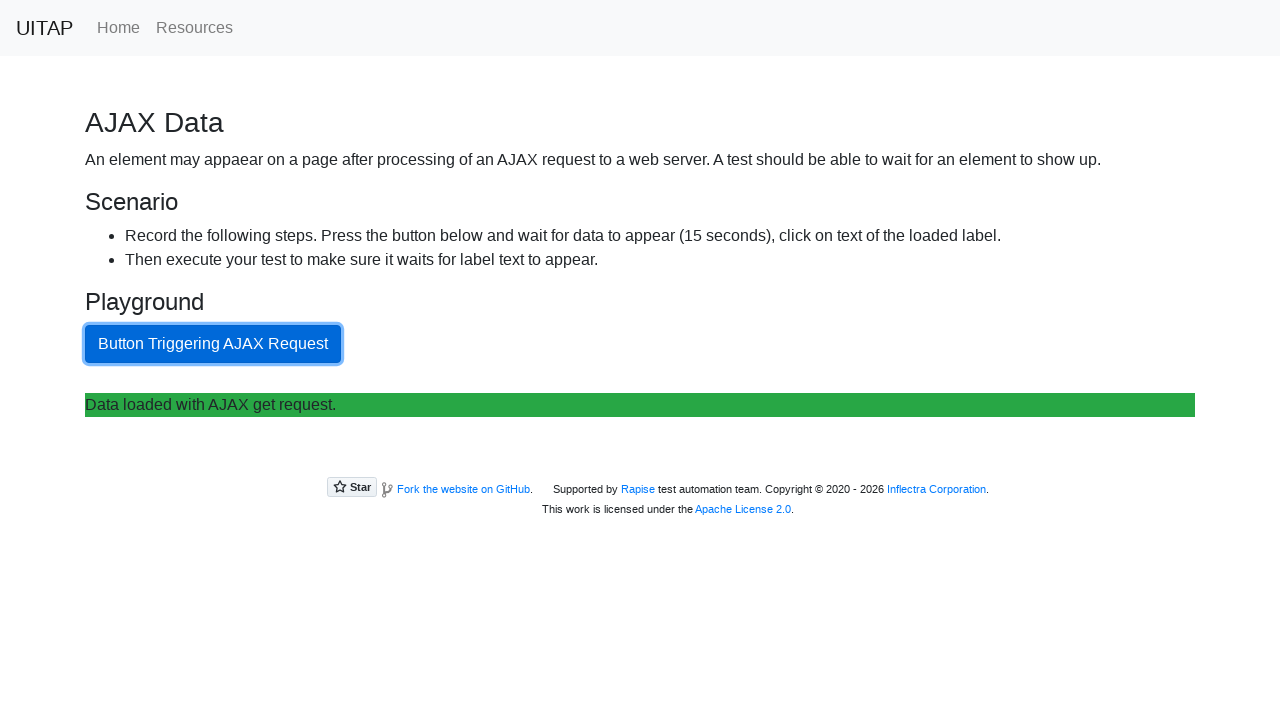

Retrieved text content from success element
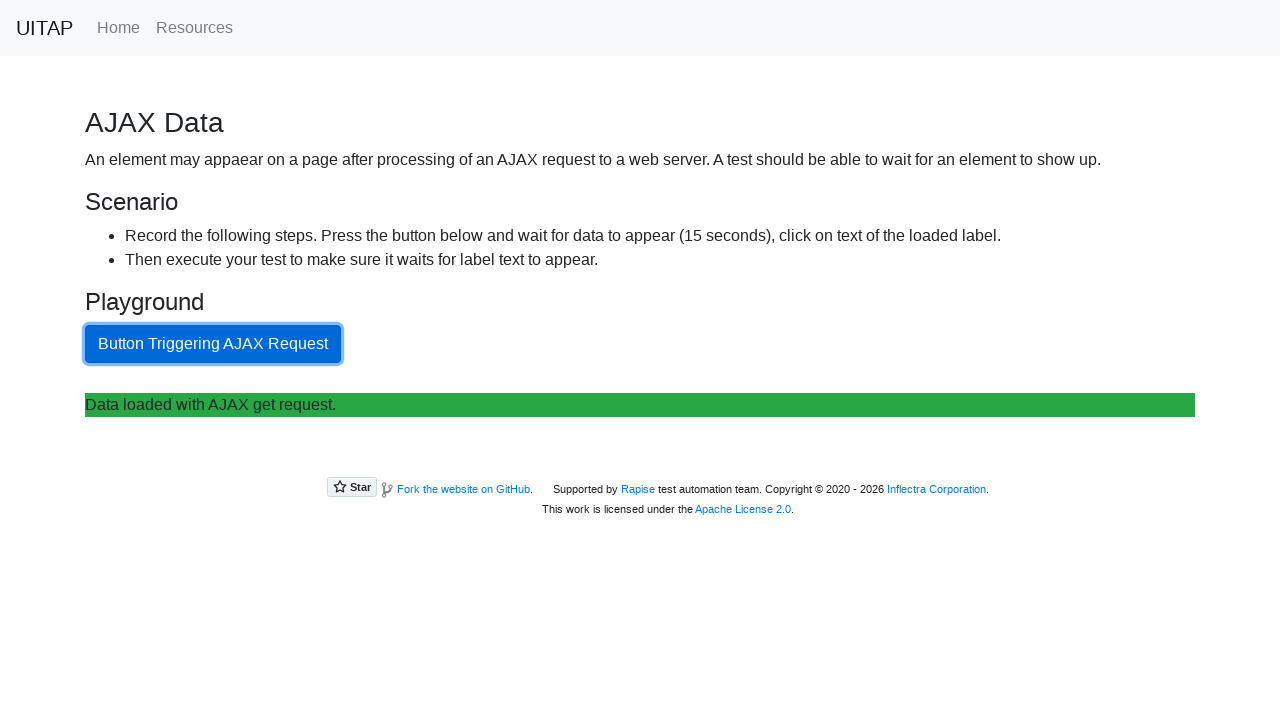

Verified success message 'Data loaded with AJAX get request.' is present
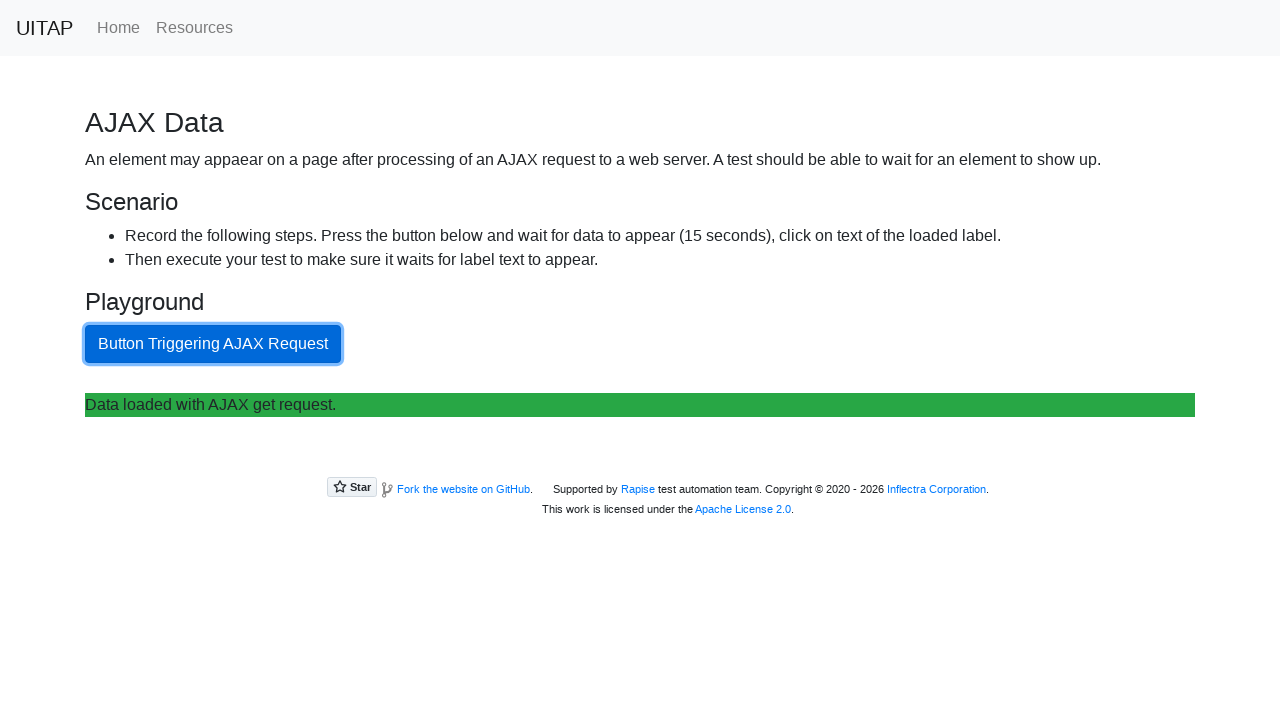

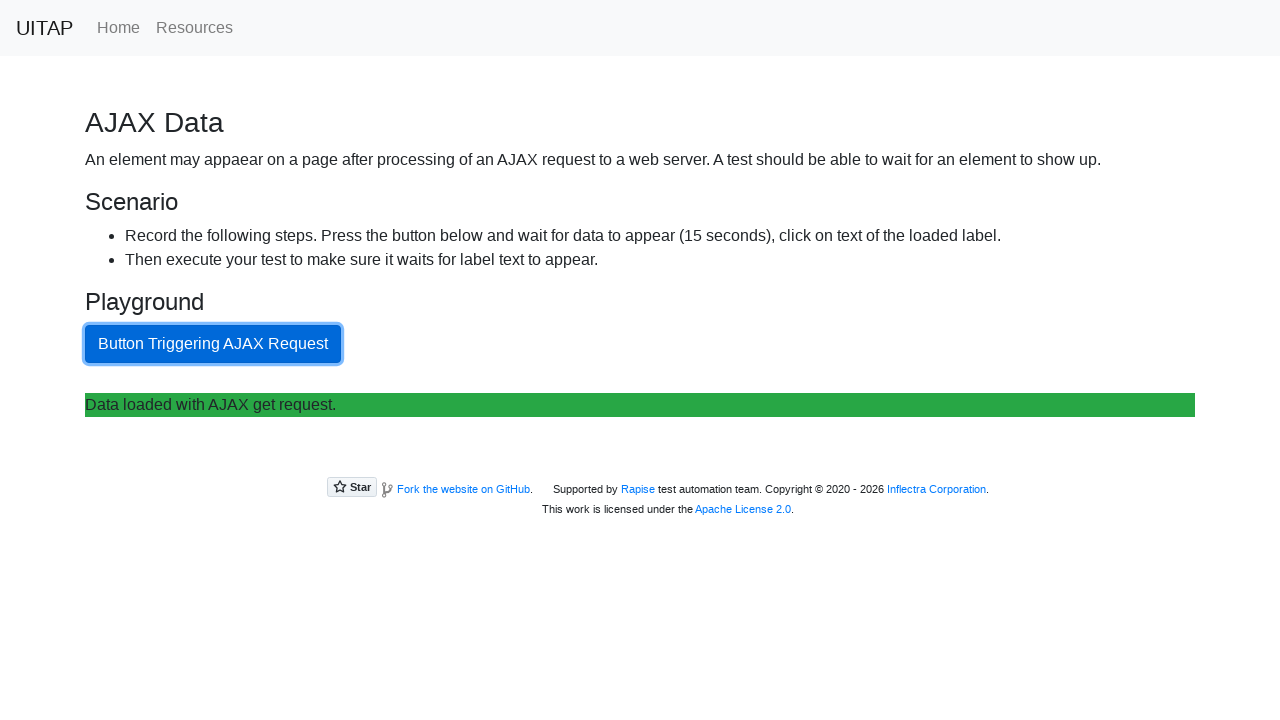